Navigates to the Checkboxes page, clicks the first checkbox to select it, and validates it becomes checked

Starting URL: https://the-internet.herokuapp.com

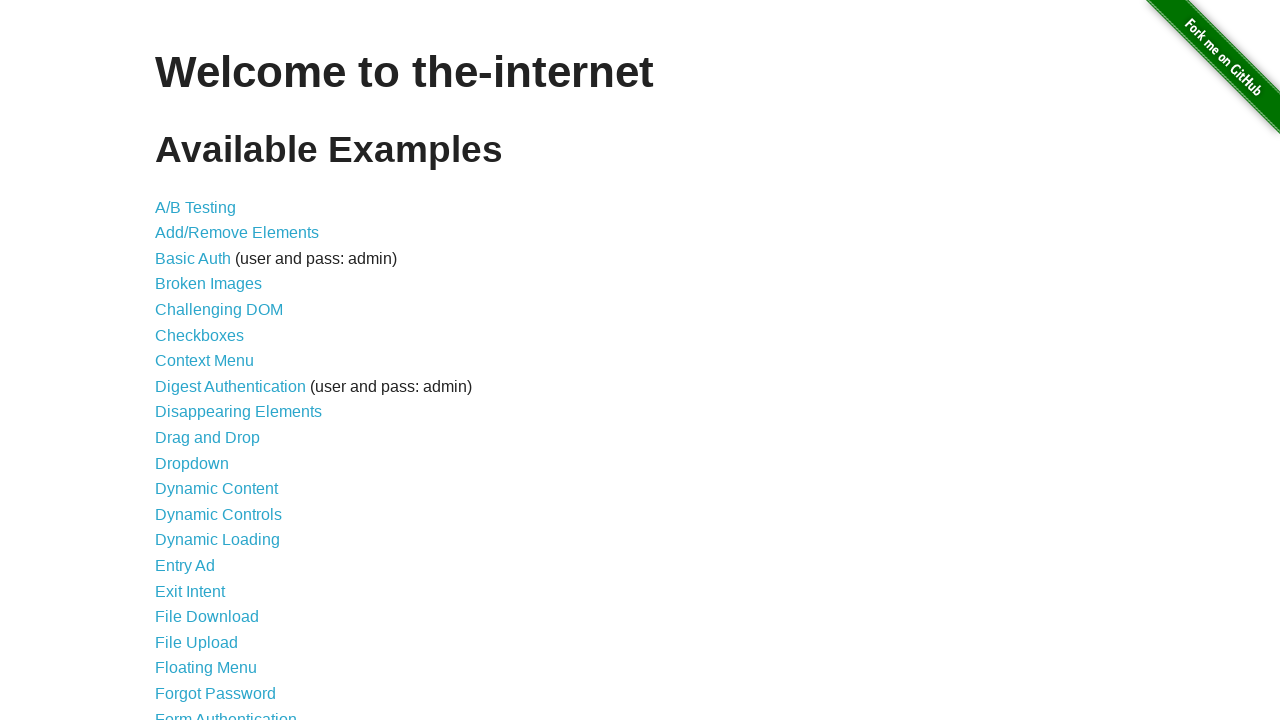

Clicked Checkboxes link to navigate to checkboxes page at (200, 335) on a:text('Checkboxes')
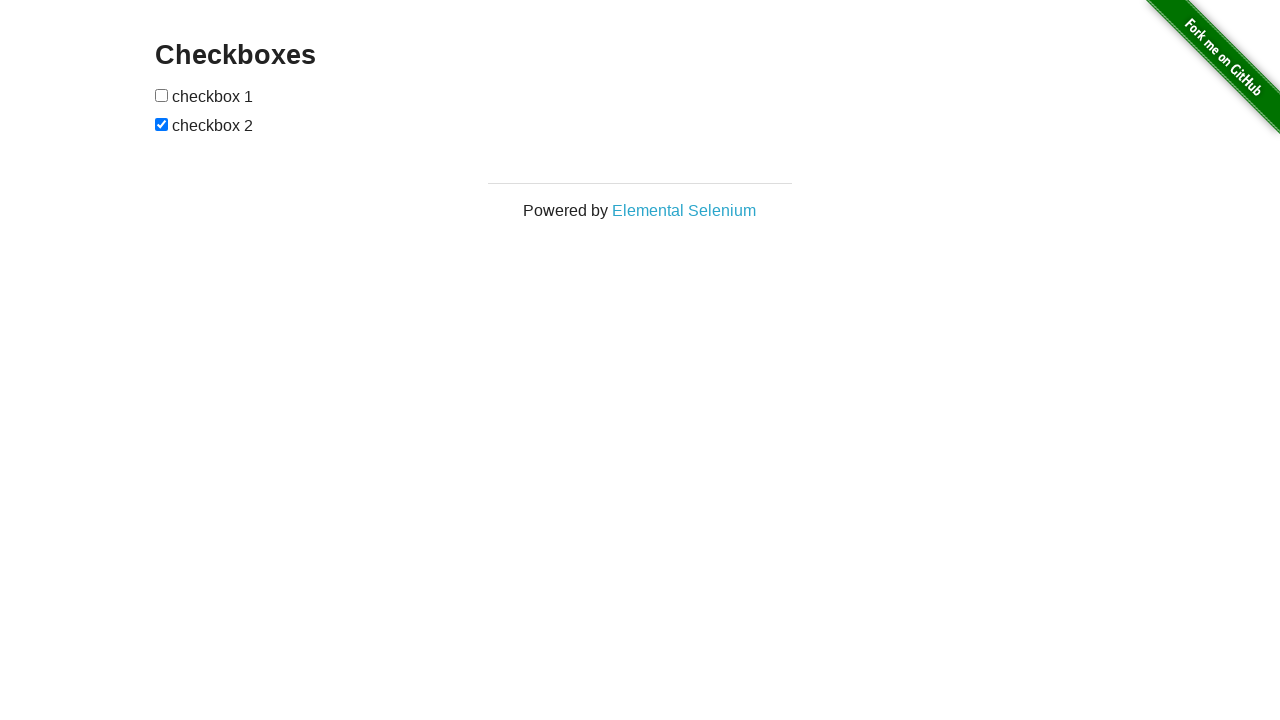

Checkboxes loaded and became visible
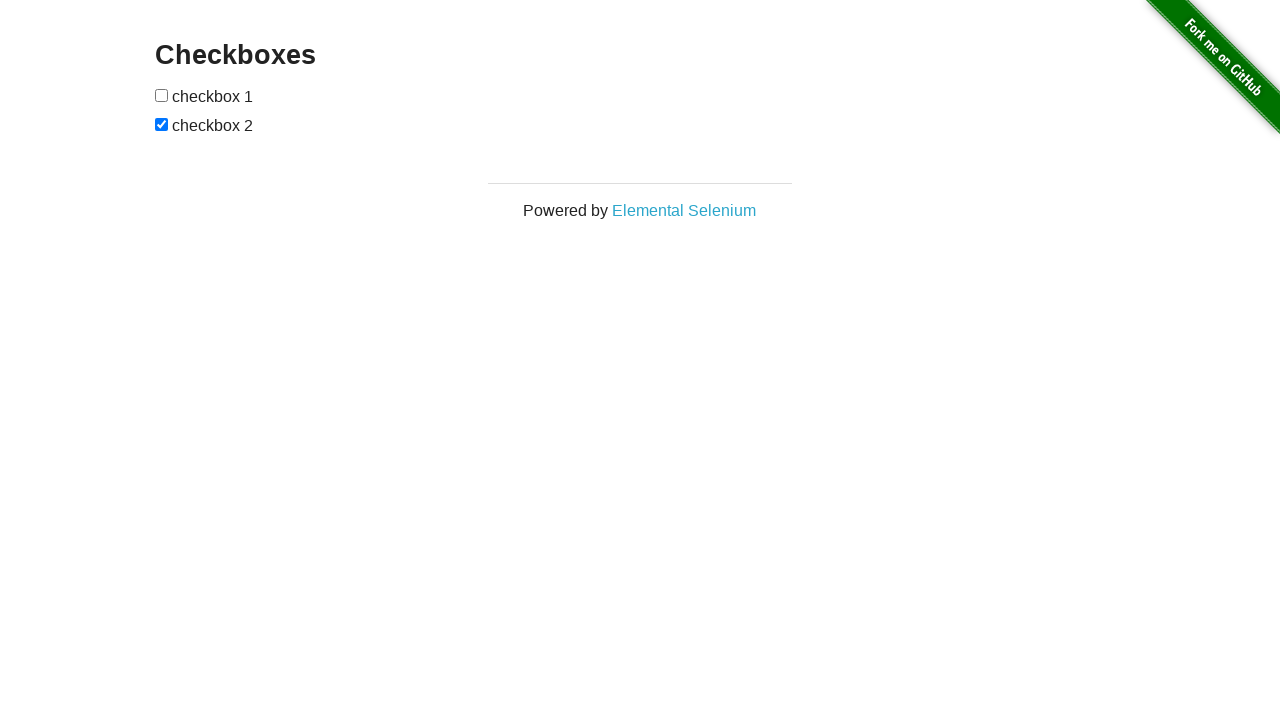

Clicked first checkbox to select it at (162, 95) on [type=checkbox] >> nth=0
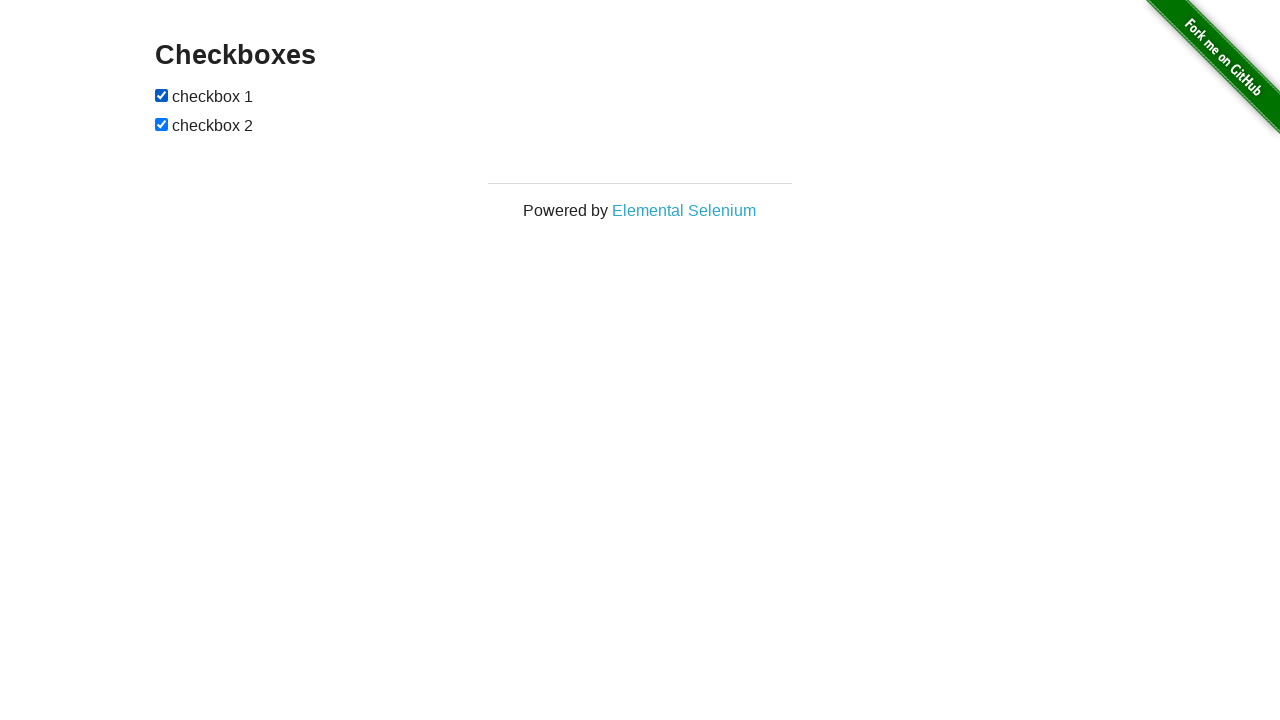

Verified first checkbox is now checked
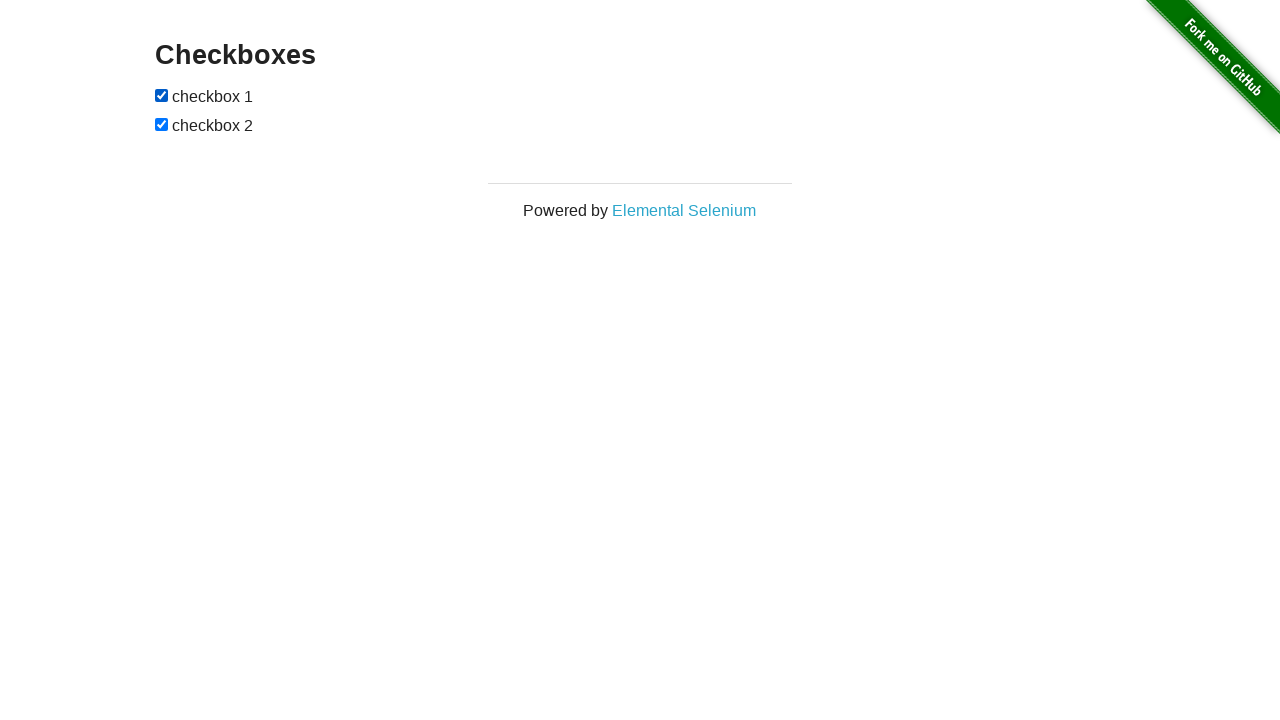

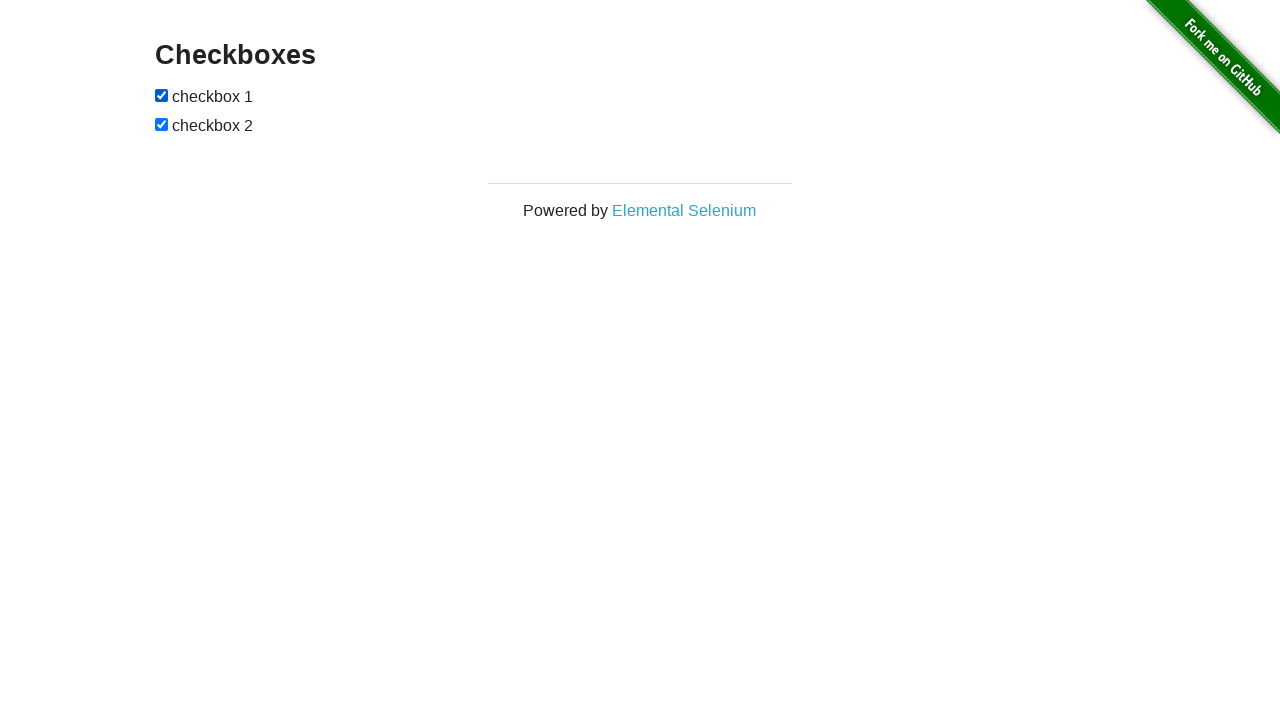